Simple navigation test that loads the website homepage

Starting URL: https://www.demoblaze.com/

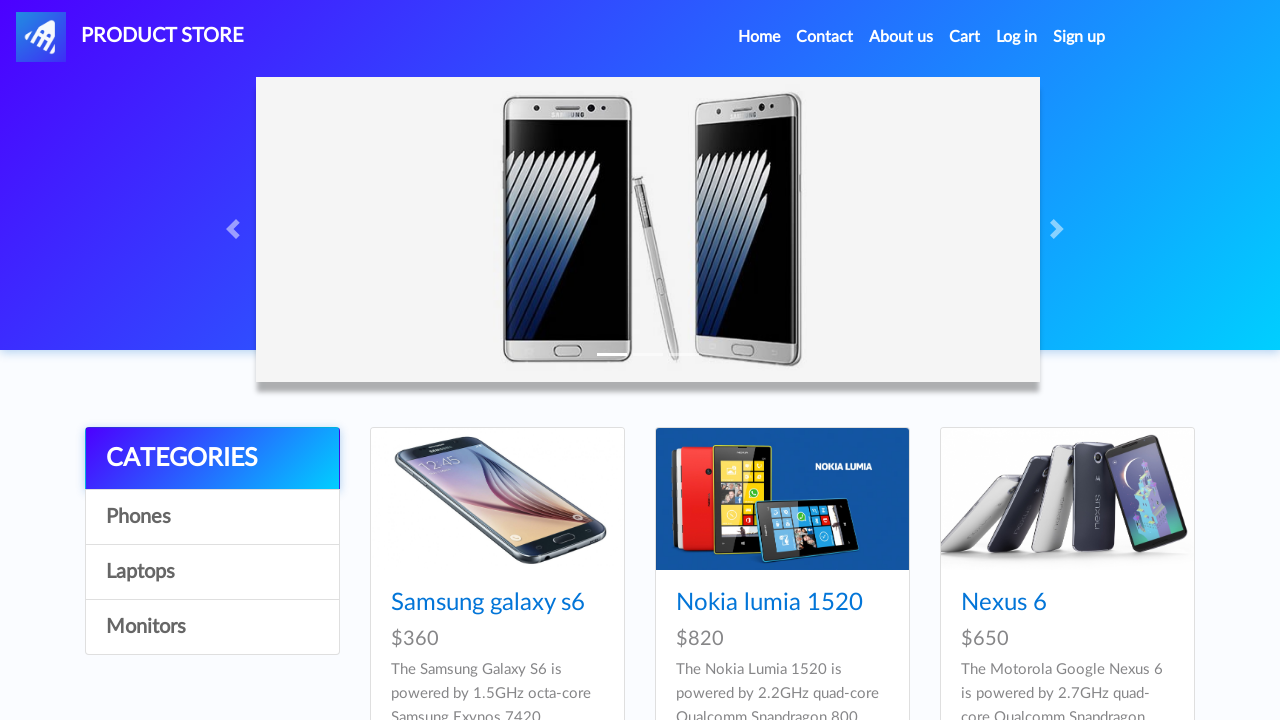

Navigated to DemoBlaze homepage
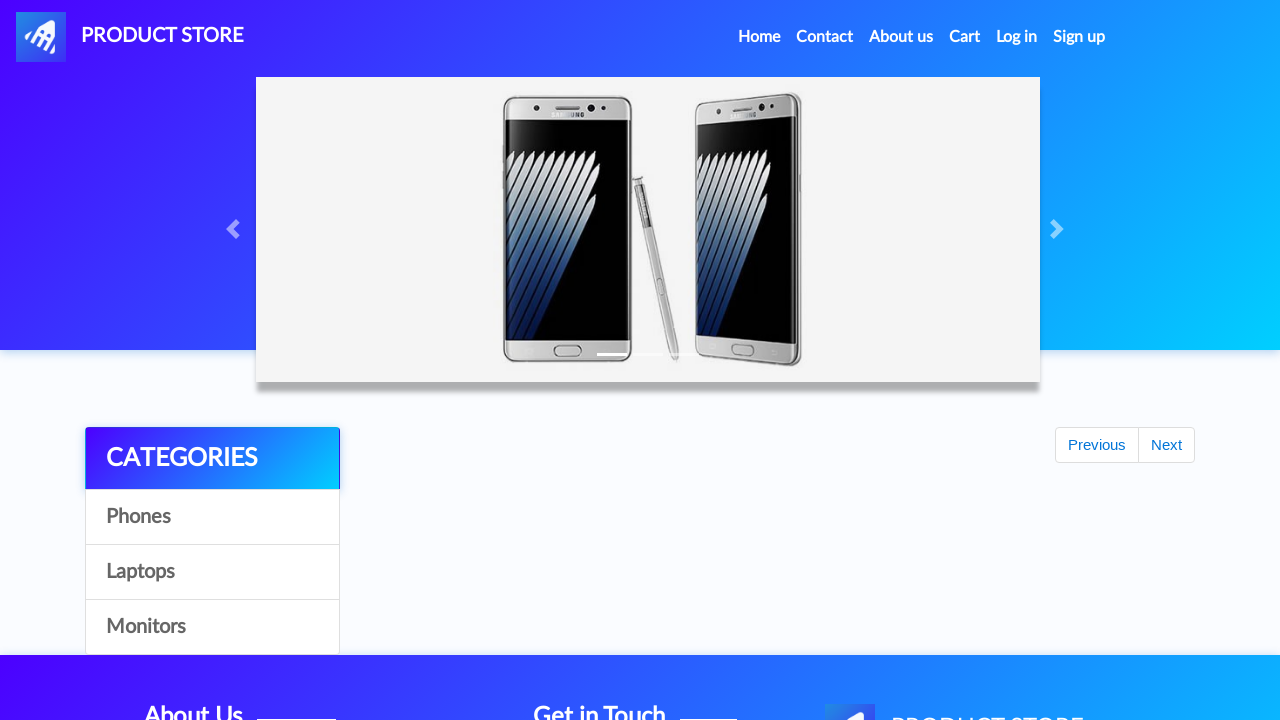

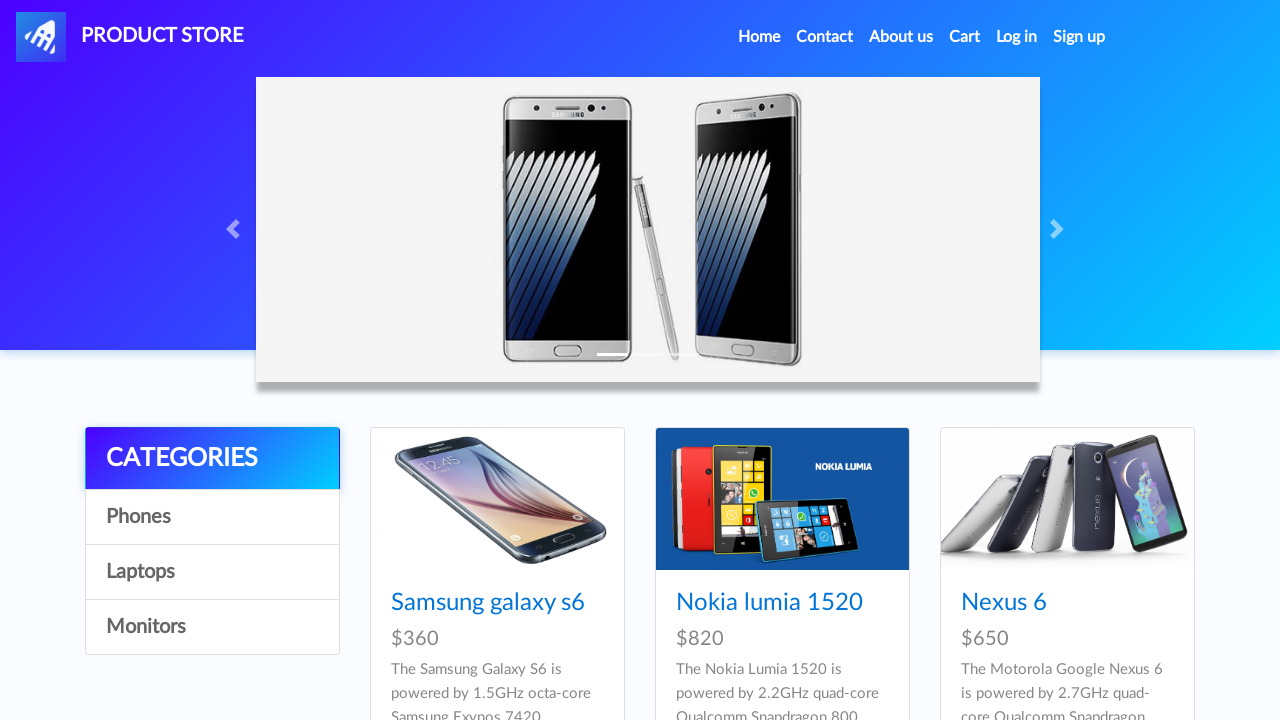